Tests date picker functionality by selecting a birth date with month, year, and day selections

Starting URL: https://www.dummyticket.com/dummy-ticket-for-visa-application/

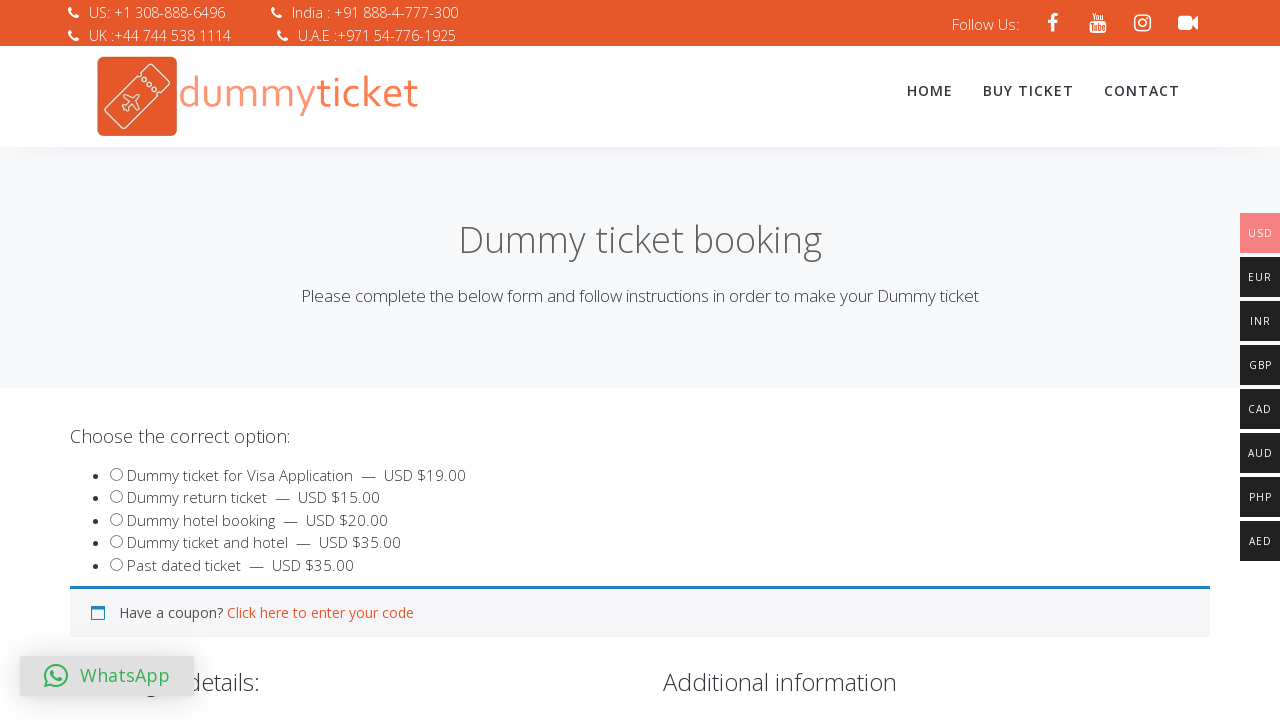

Clicked on date of birth field to open date picker at (344, 360) on #dob
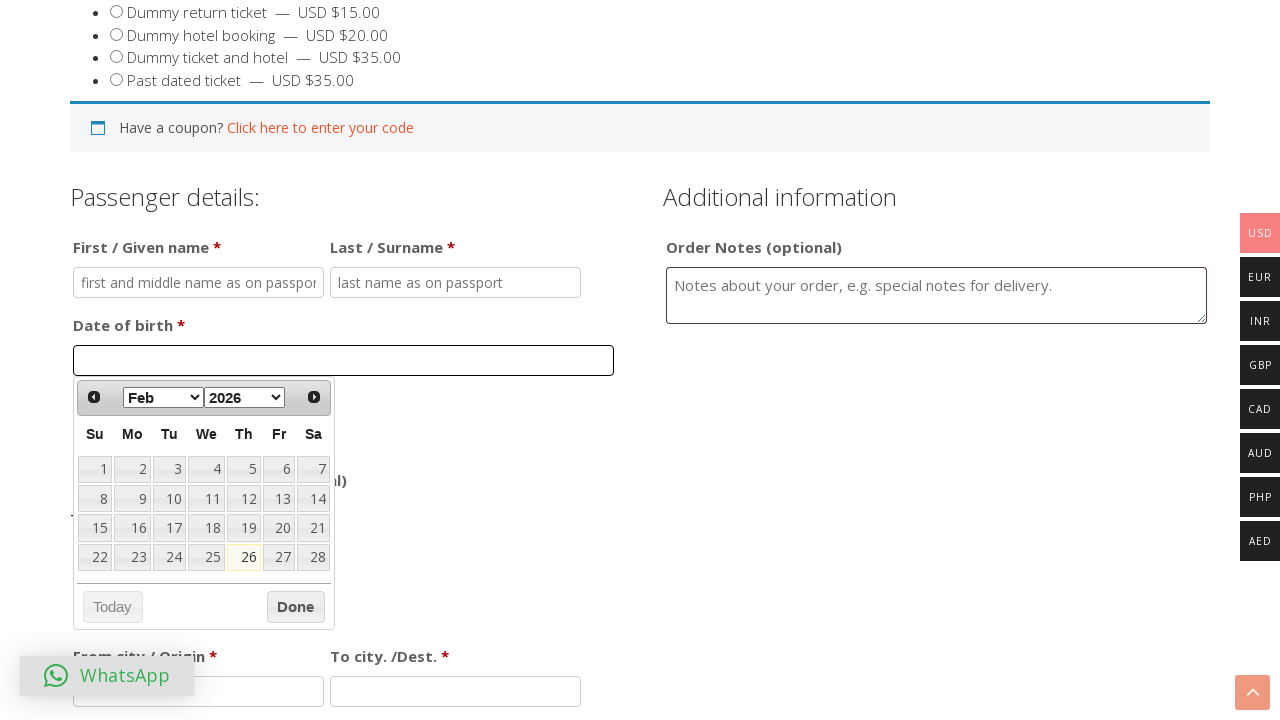

Selected January from month dropdown on select.ui-datepicker-month
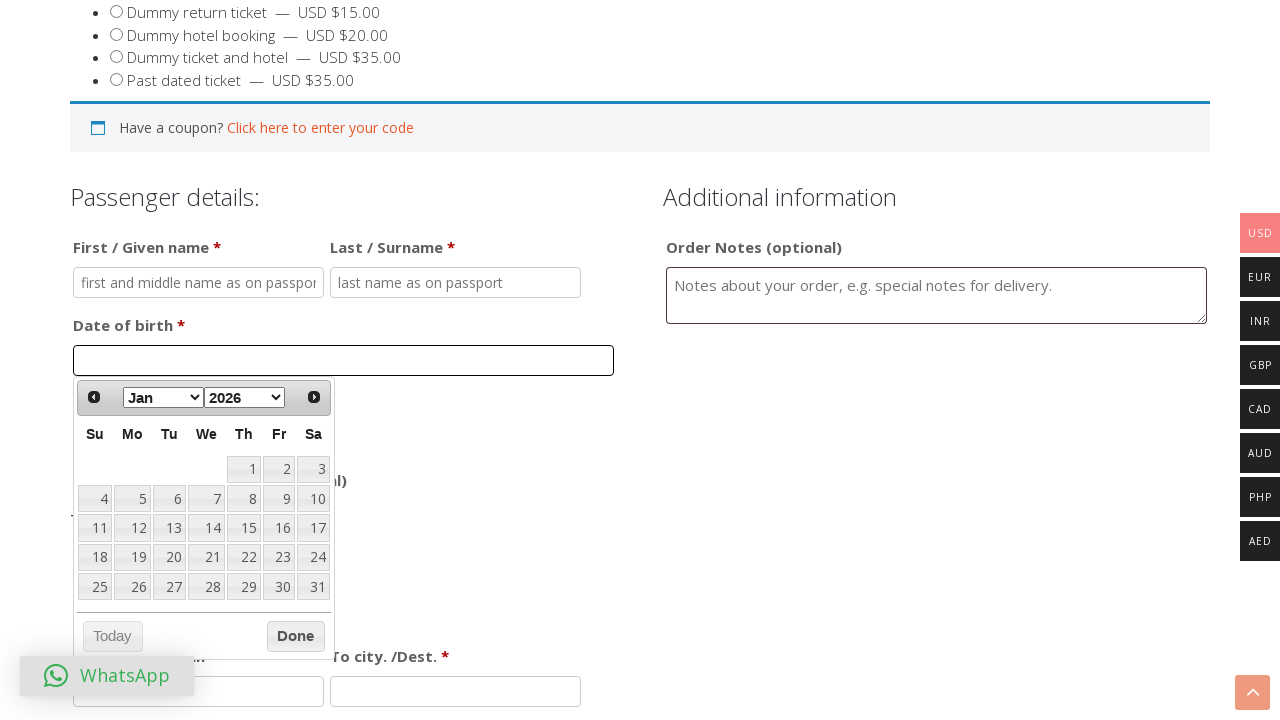

Selected 1996 from year dropdown on select.ui-datepicker-year
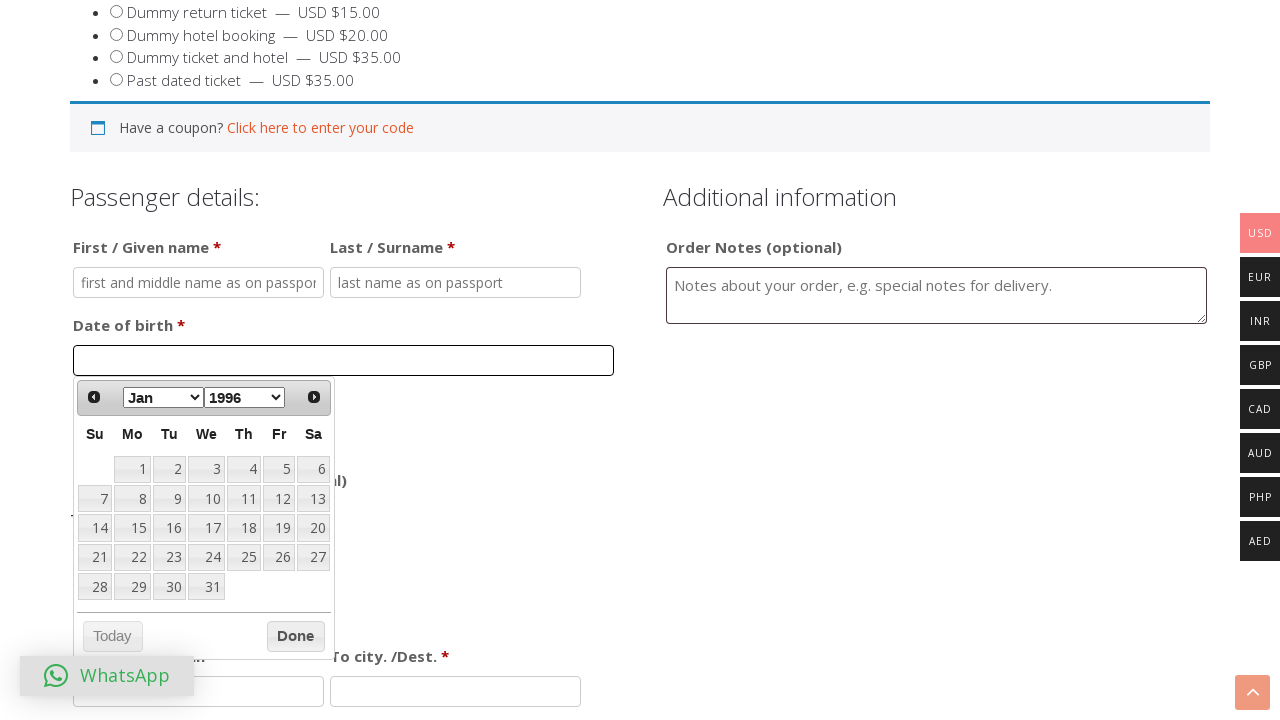

Clicked on day 1 to complete date selection at (132, 469) on a[data-date='1']
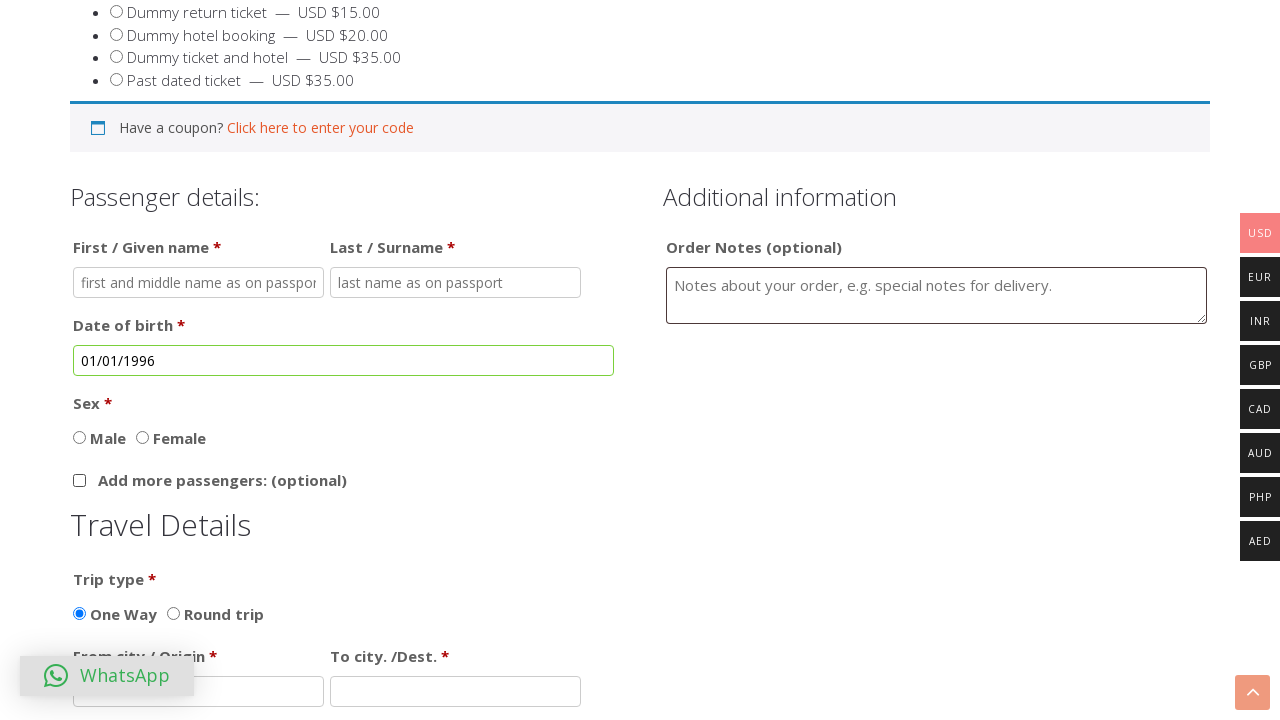

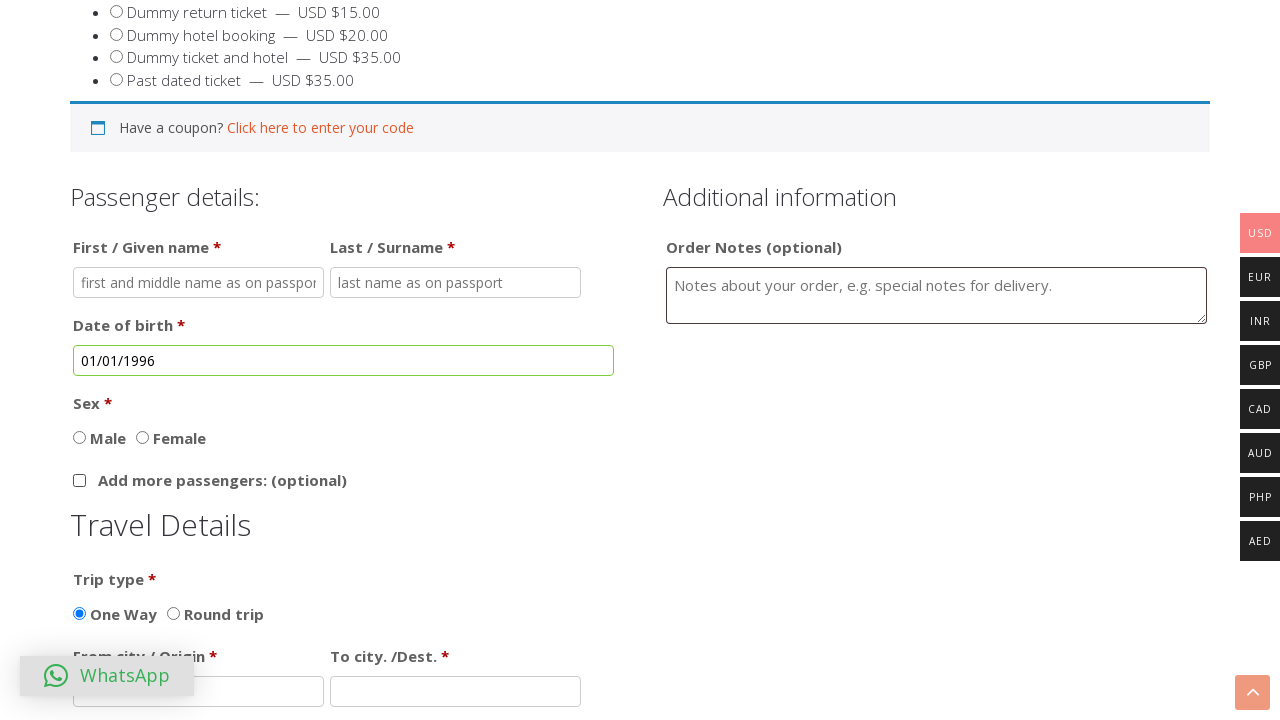